Tests JavaScript alert handling by clicking a button to trigger an alert, accepting it, and verifying the success message is displayed

Starting URL: https://practice.cydeo.com/javascript_alerts

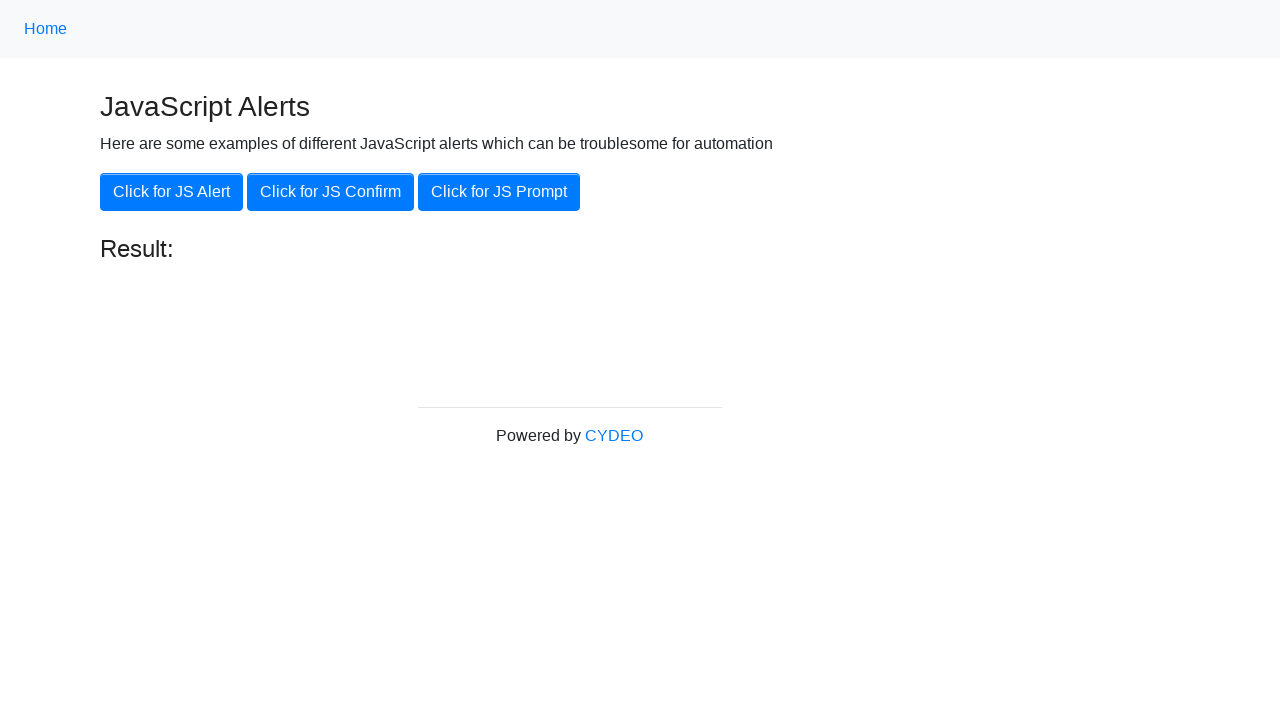

Clicked 'Click for JS Alert' button to trigger JavaScript alert at (172, 192) on xpath=//button[.='Click for JS Alert']
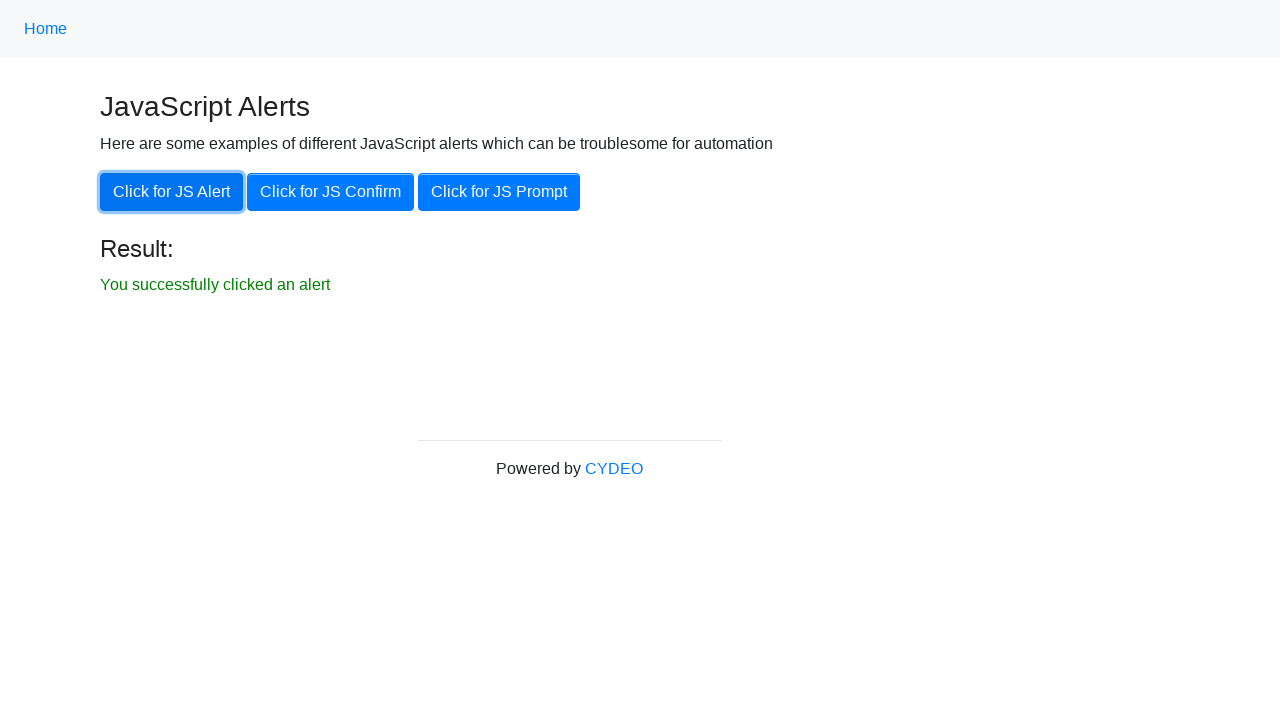

Set up dialog handler to accept alert
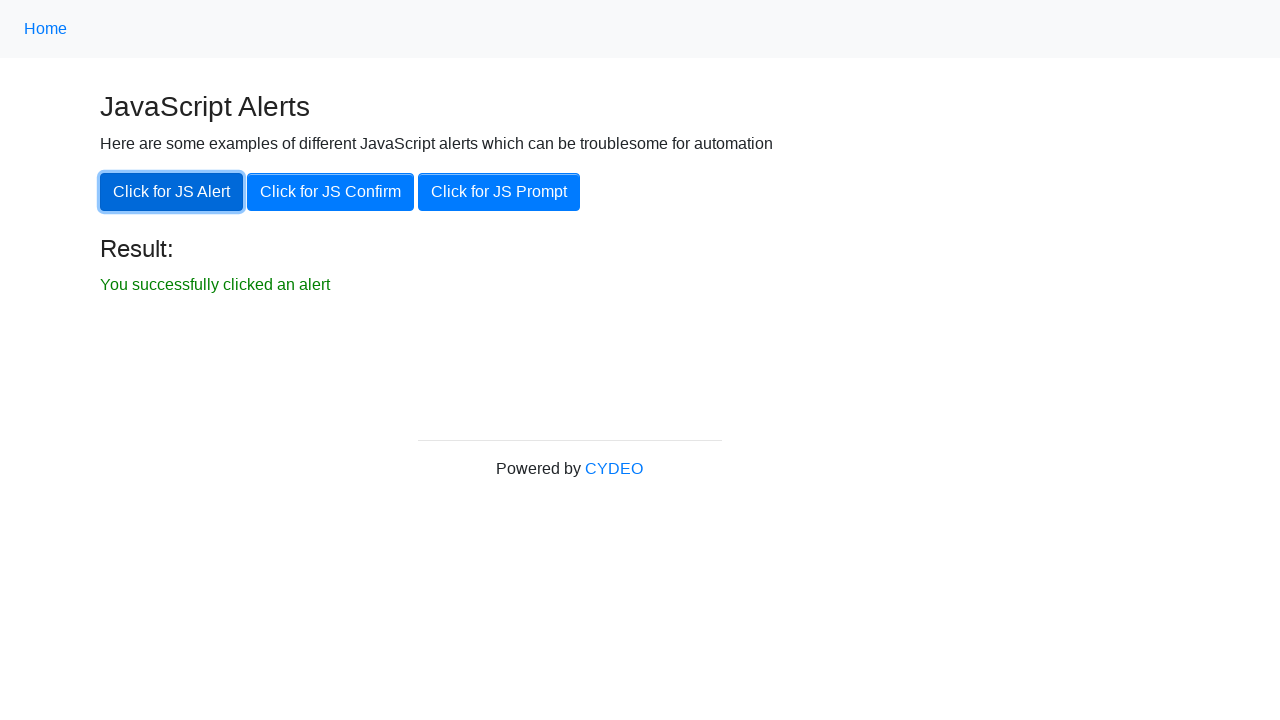

Success message element is now visible
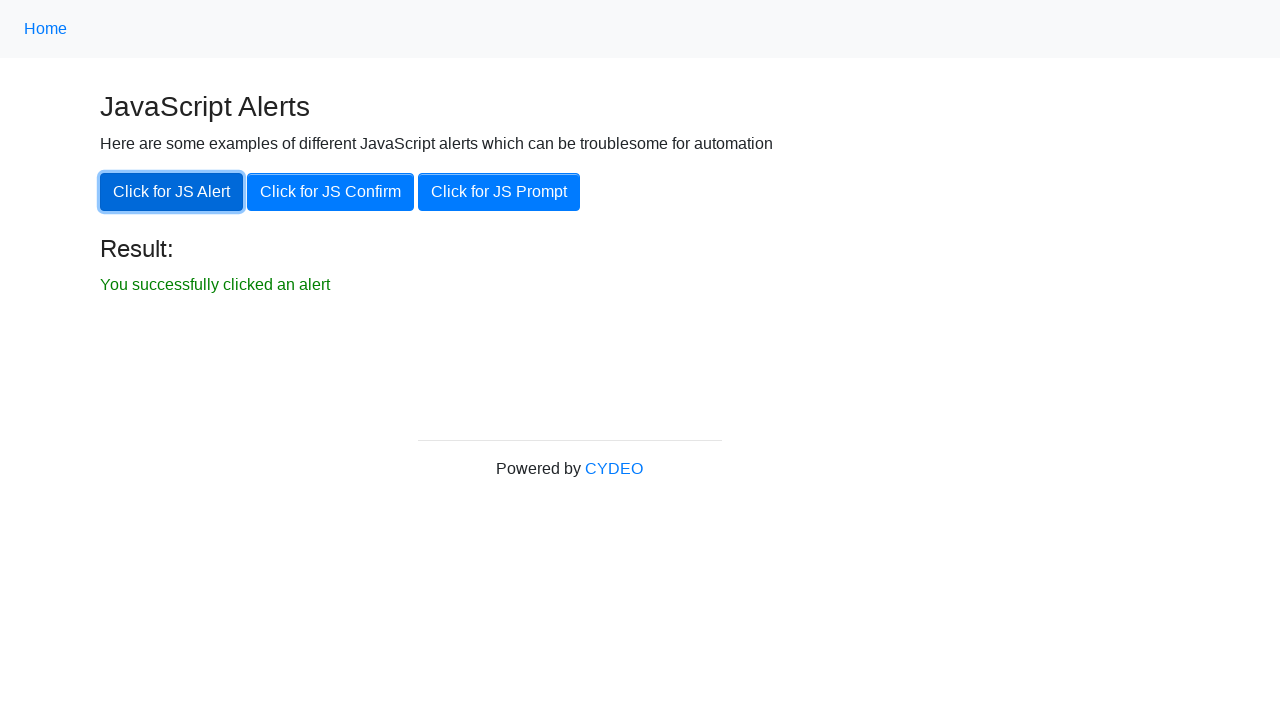

Verified success message text: 'You successfully clicked an alert'
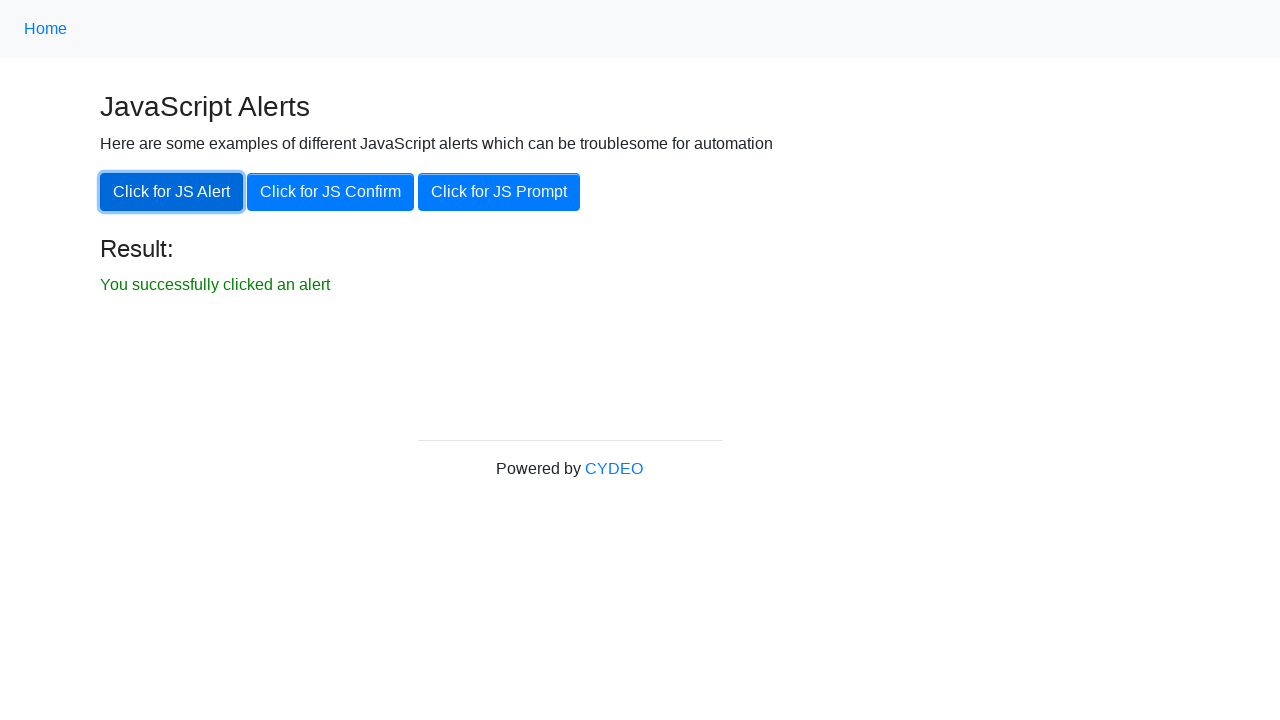

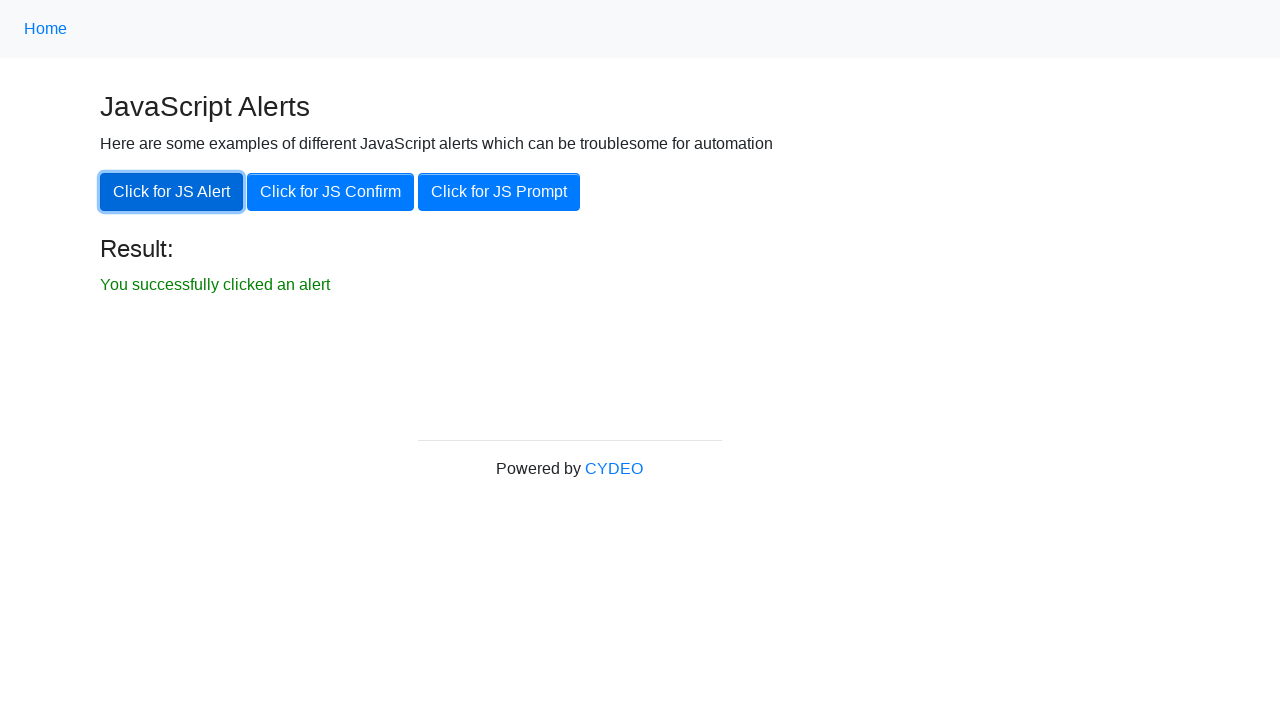